Navigates to the WebdriverIO documentation website and waits for the page to fully load

Starting URL: https://webdriver.io/

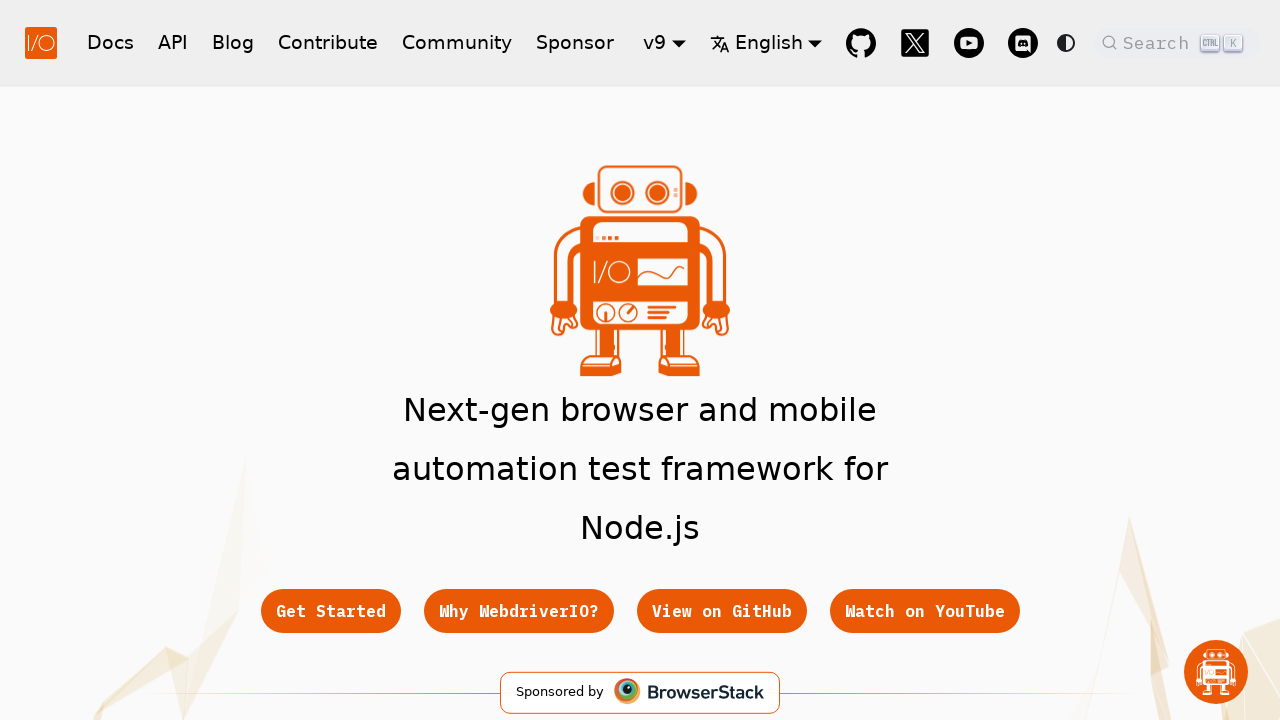

Waited for page network to be idle
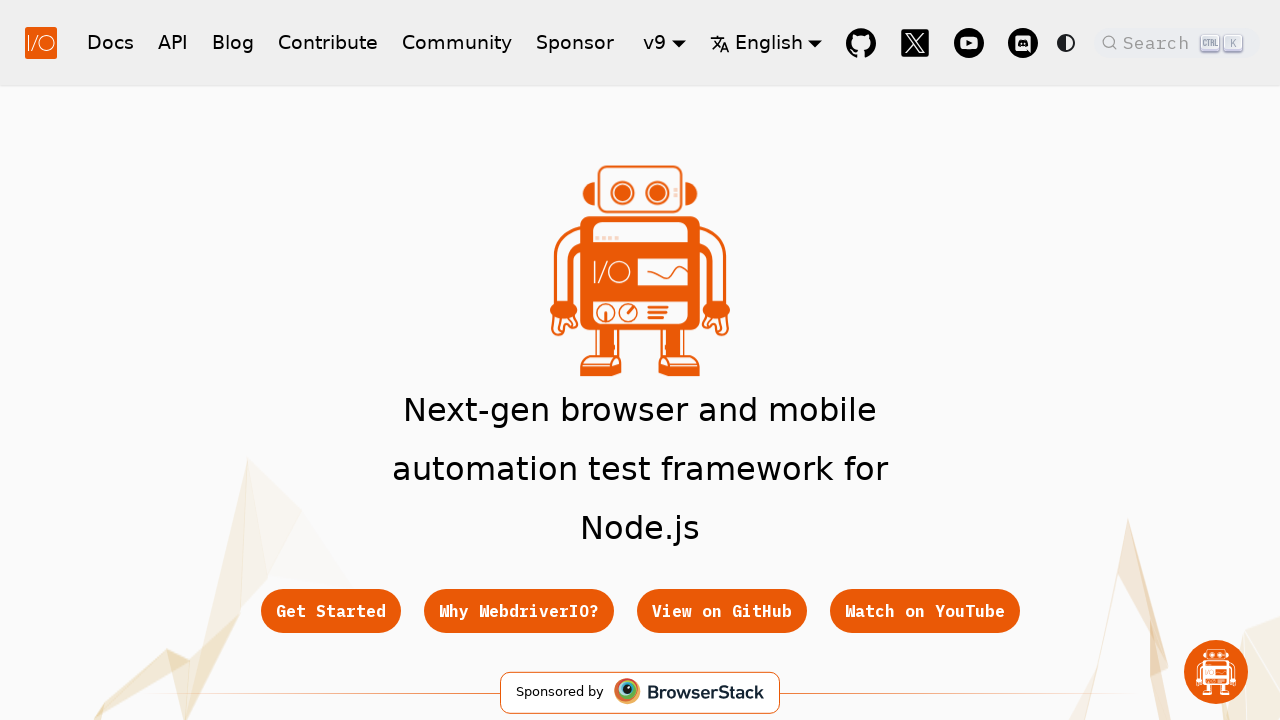

Verified body element is present on WebdriverIO documentation page
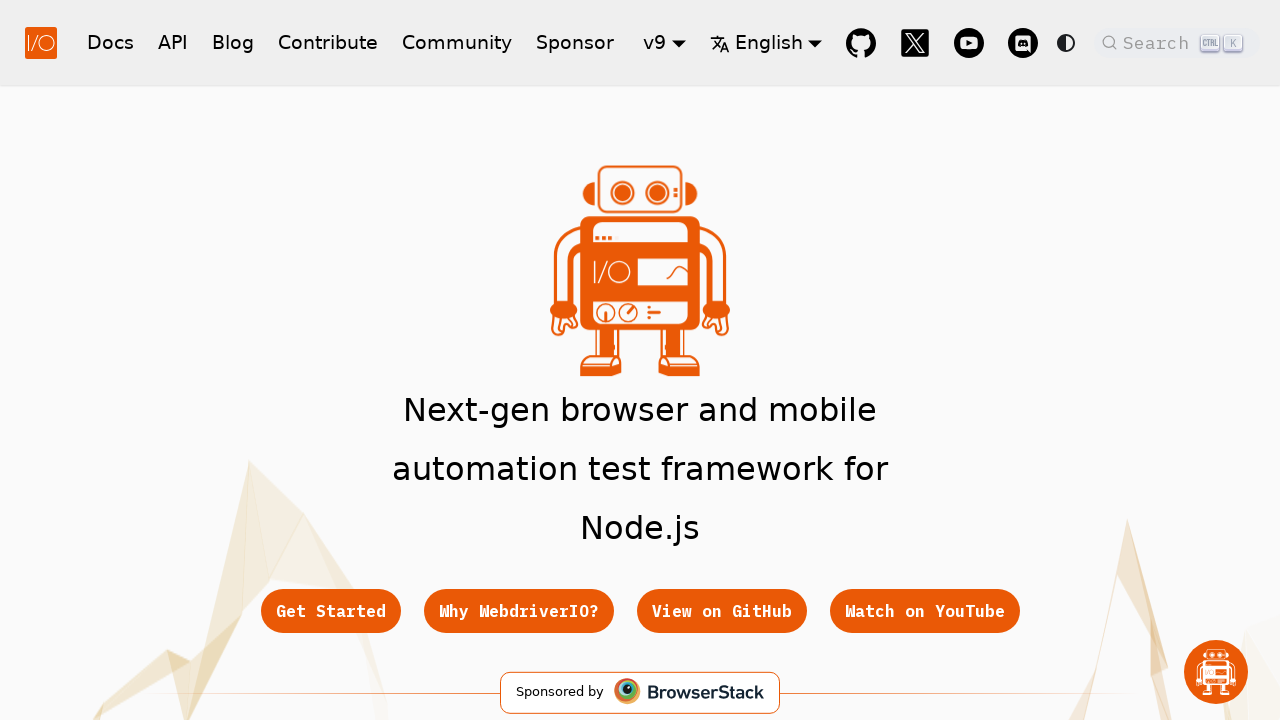

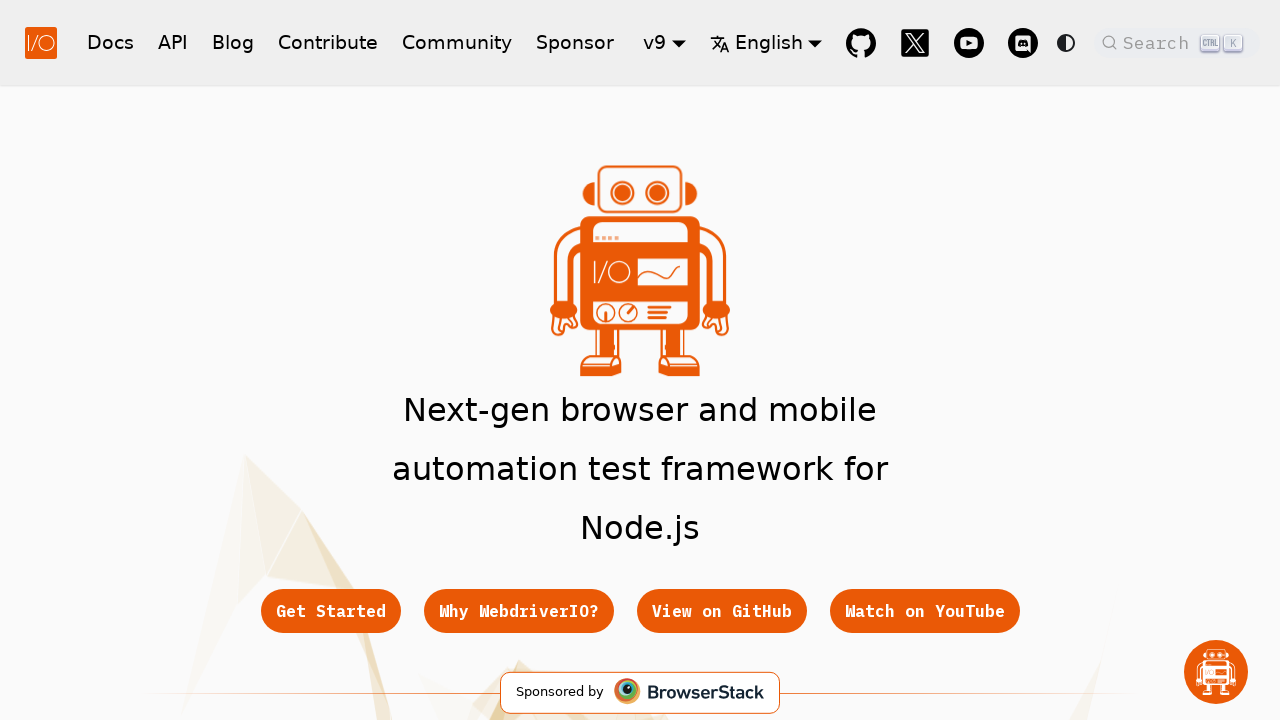